Tests flight search functionality on BlazeDemo by selecting origin and destination cities from dropdowns and verifying the page title

Starting URL: https://www.blazedemo.com

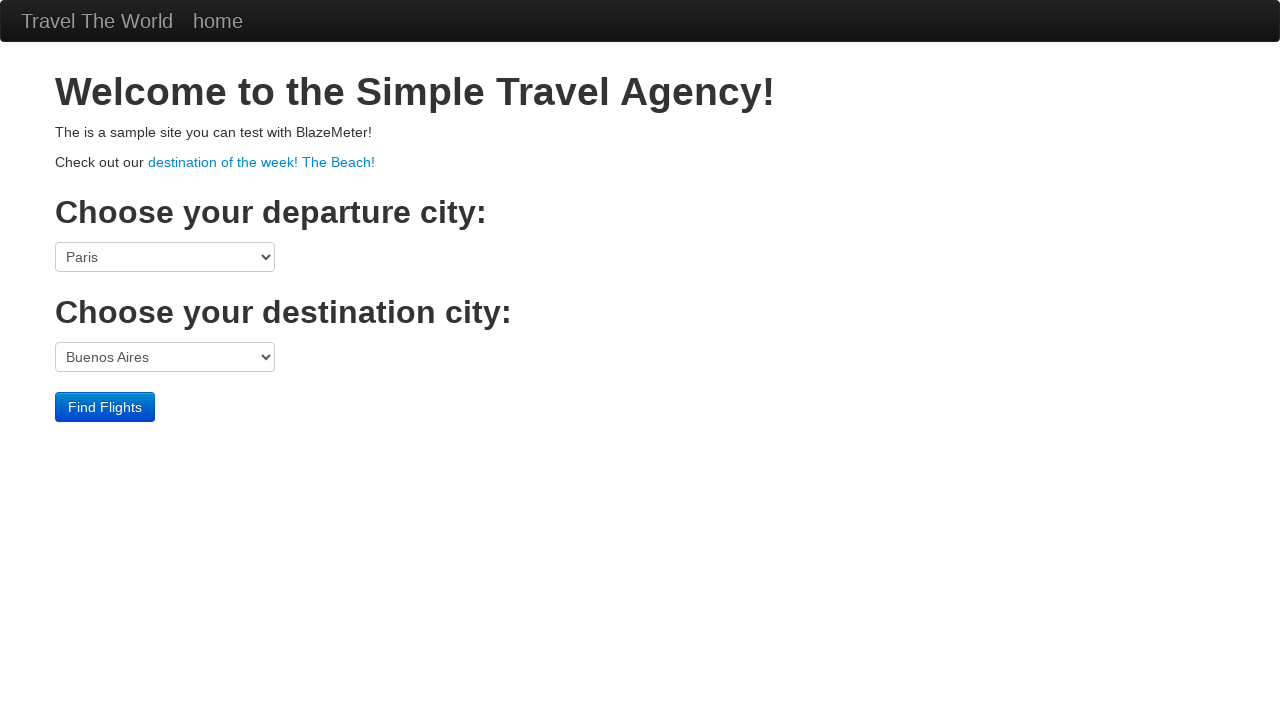

Selected Boston as origin city from dropdown on select[name='fromPort']
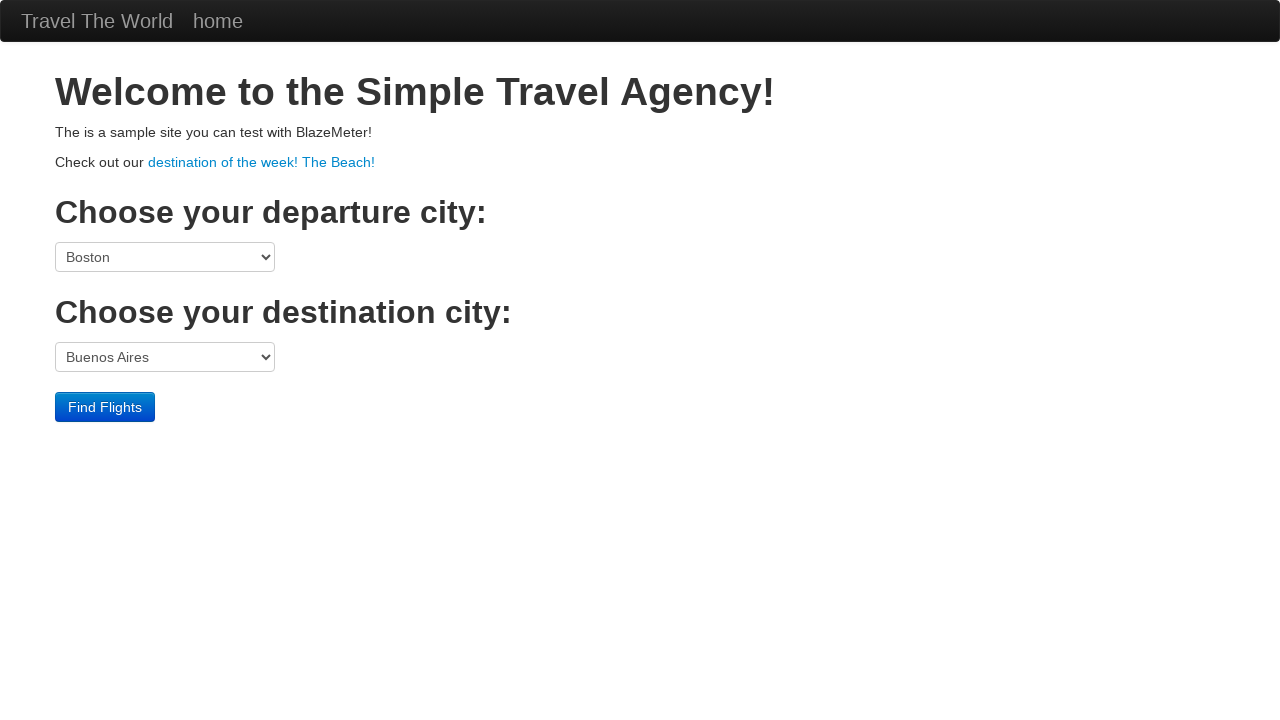

Selected London as destination city from dropdown on select[name='toPort']
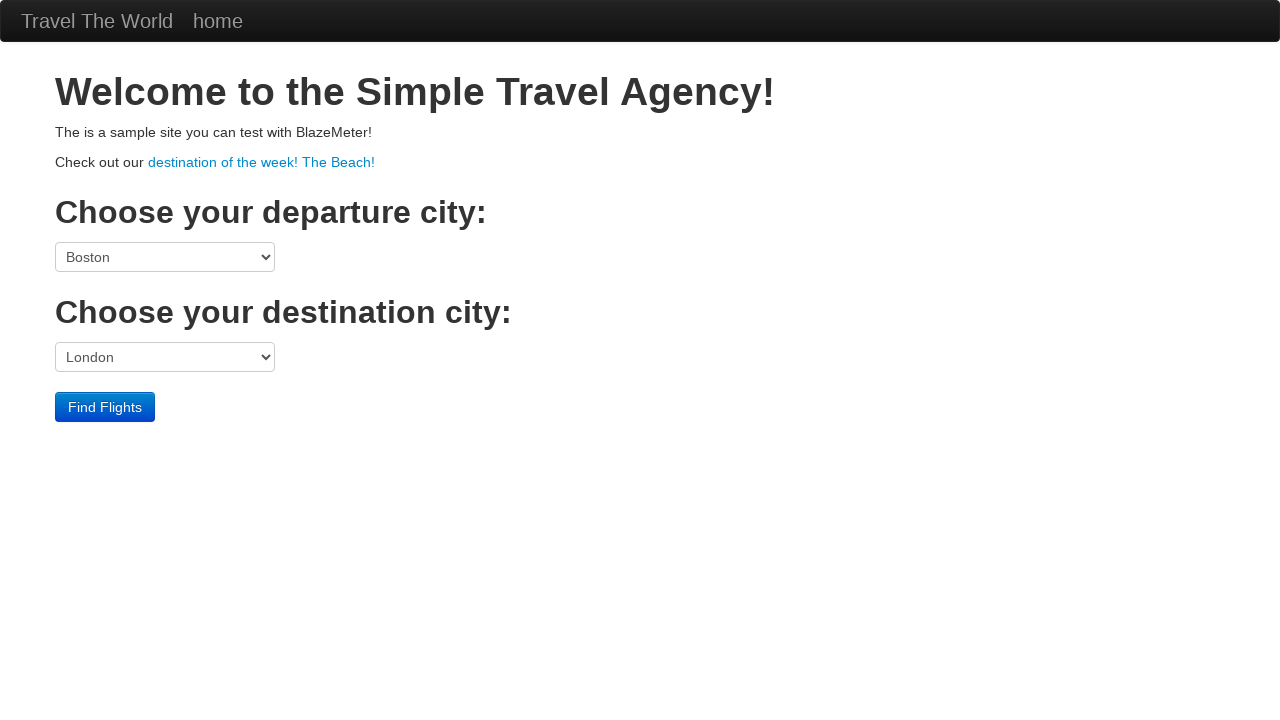

Clicked Find Flights button at (105, 407) on input[type='submit']
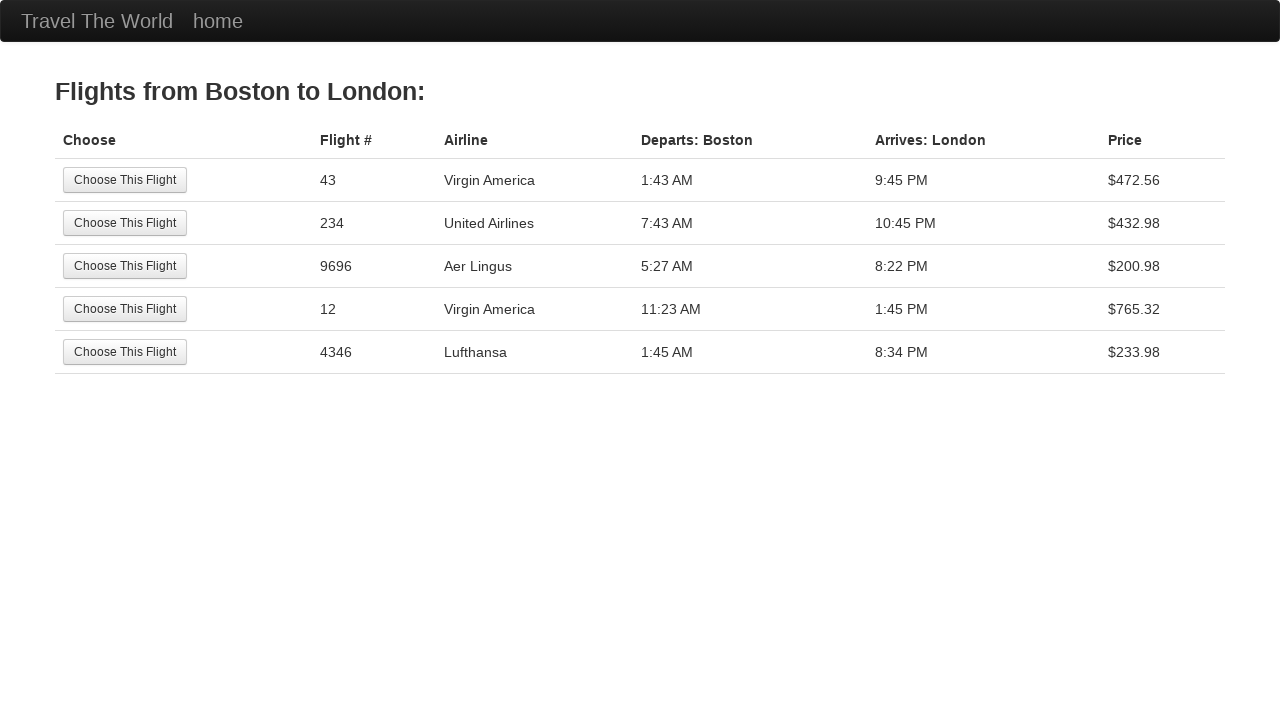

Waited for page to load (domcontentloaded)
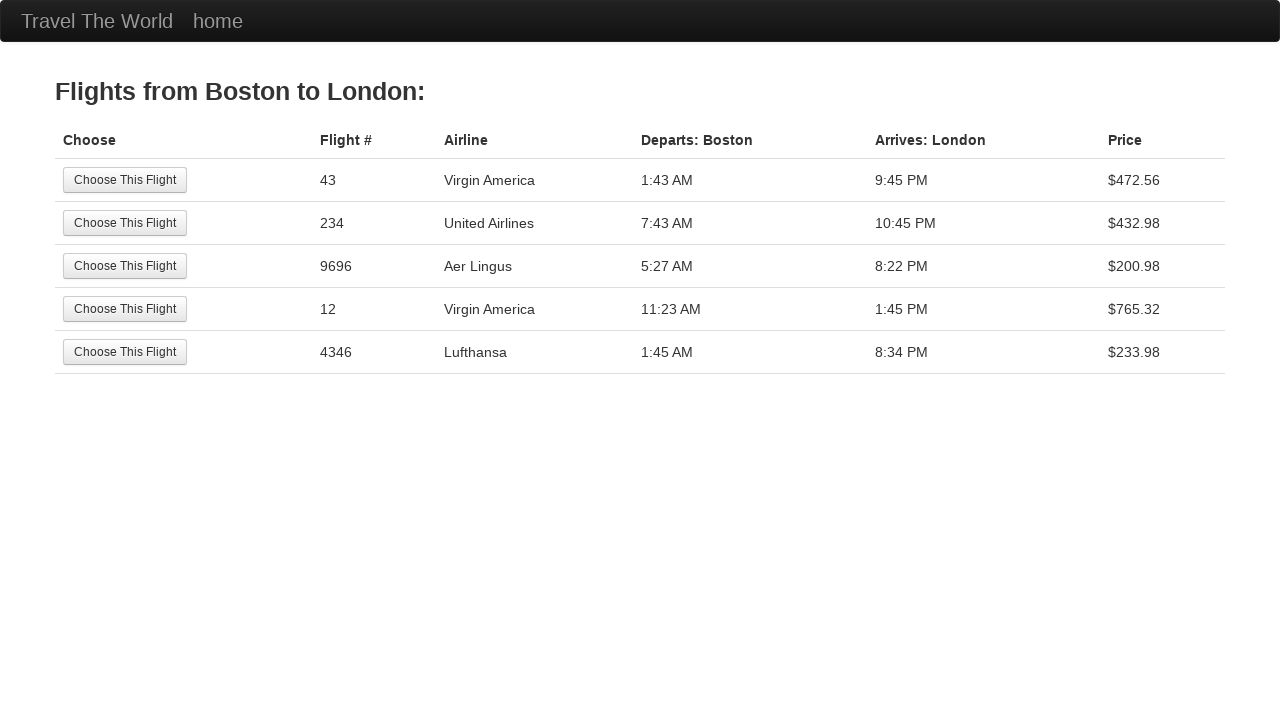

Verified page title contains 'BlazeDemo'
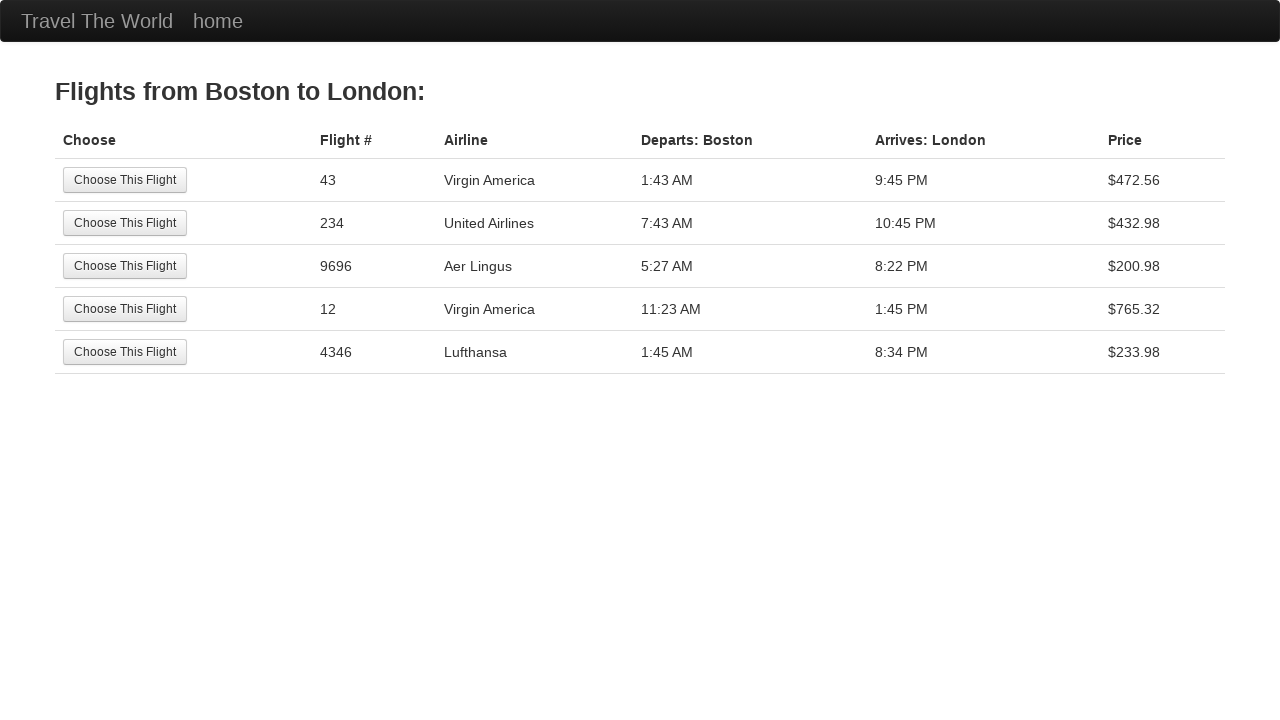

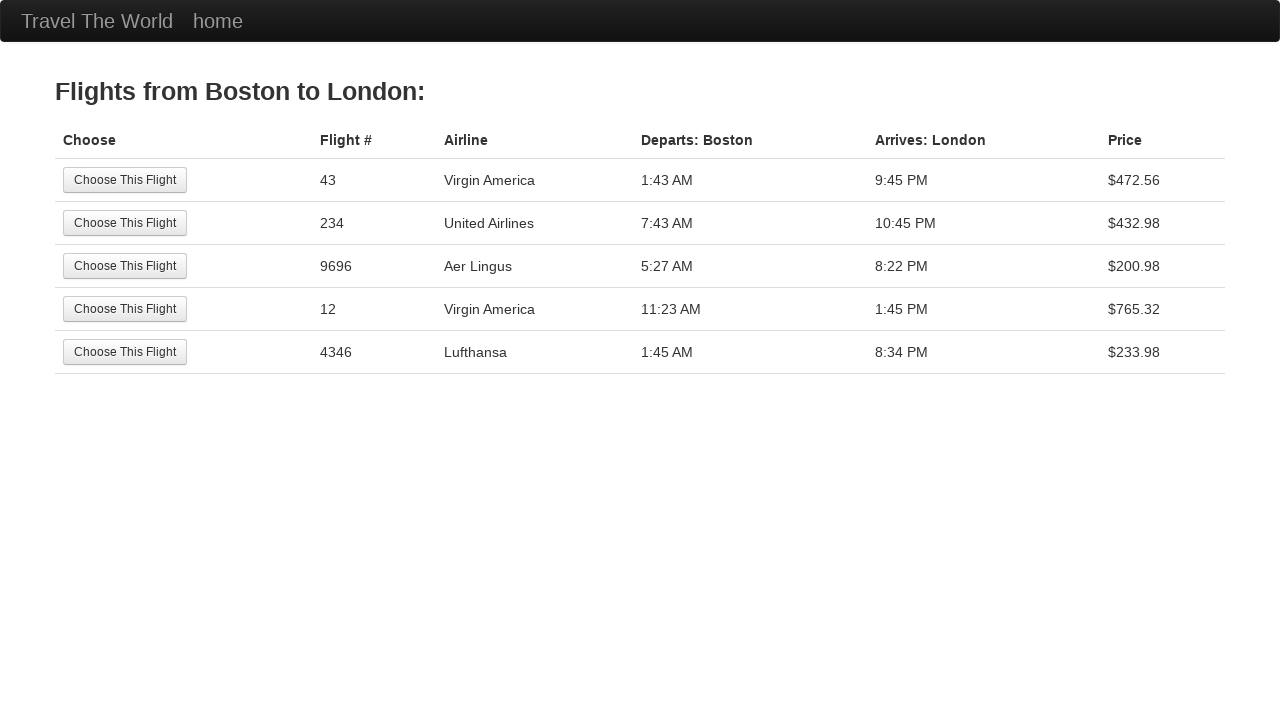